Tests interaction with a web table by clicking checkboxes for specific employees (Jordan.Mathews and Joe.Root) and verifying the table elements are accessible.

Starting URL: https://selectorshub.com/xpath-practice-page/

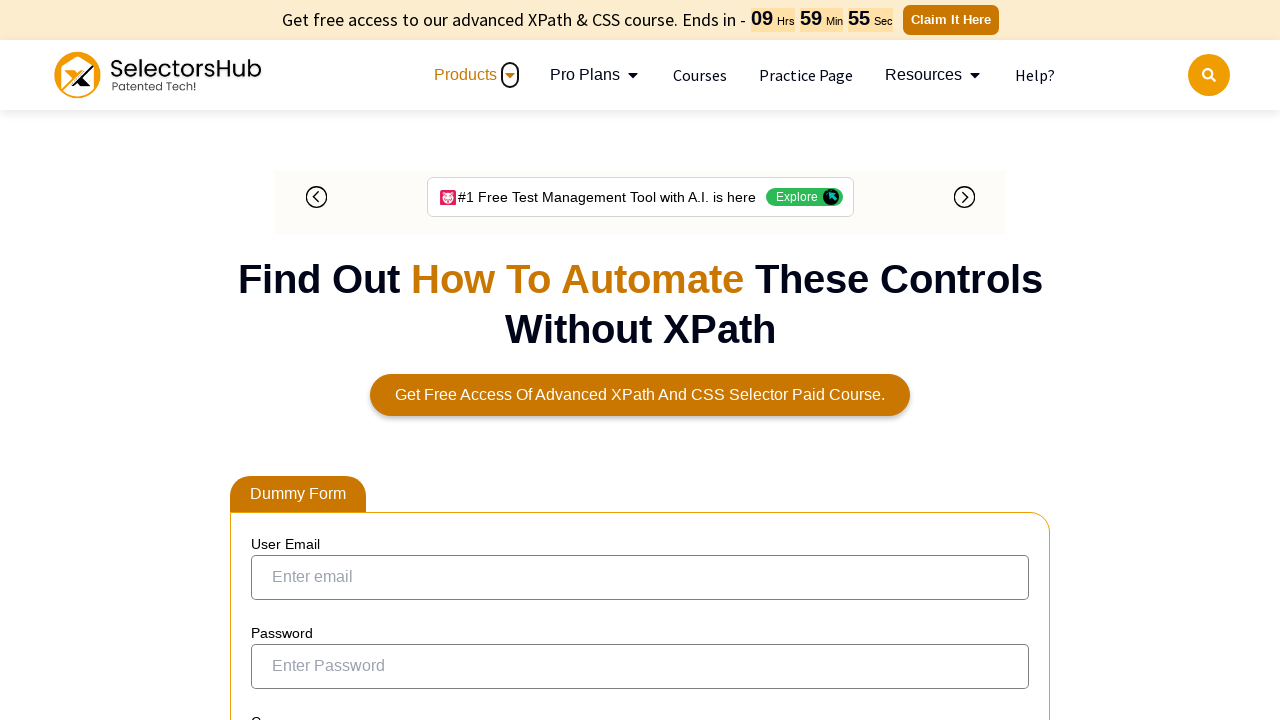

Clicked checkbox for Jordan.Mathews employee at (274, 353) on xpath=//a[text()='Jordan.Mathews']/ancestor::tr//input
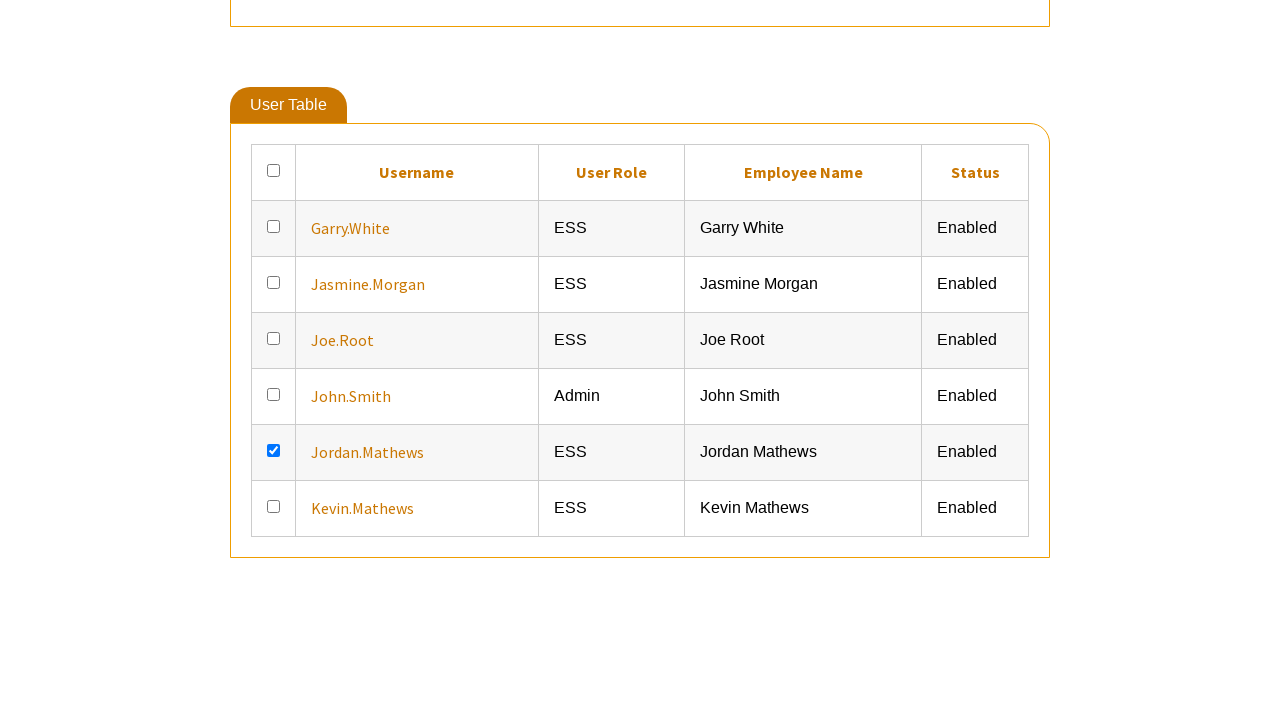

Clicked checkbox for Joe.Root employee at (274, 609) on xpath=//a[text()='Joe.Root']/ancestor::tr//input
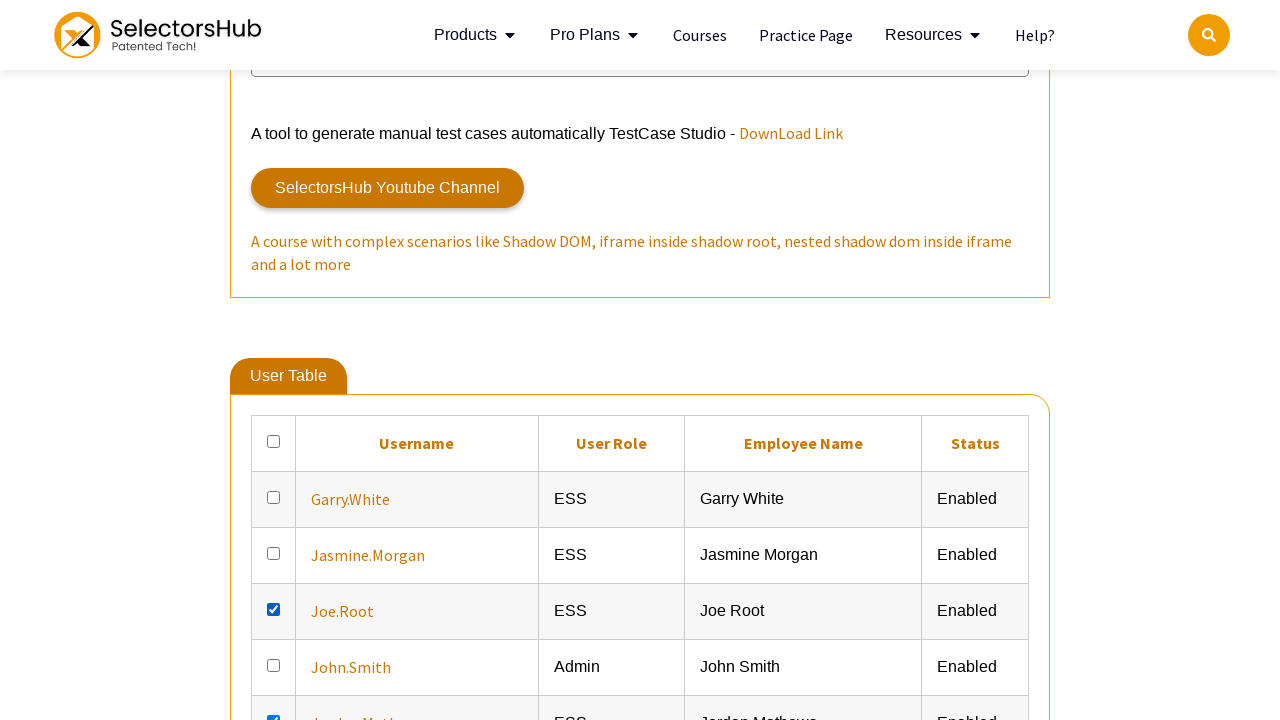

Verified employee info cells are present in the table
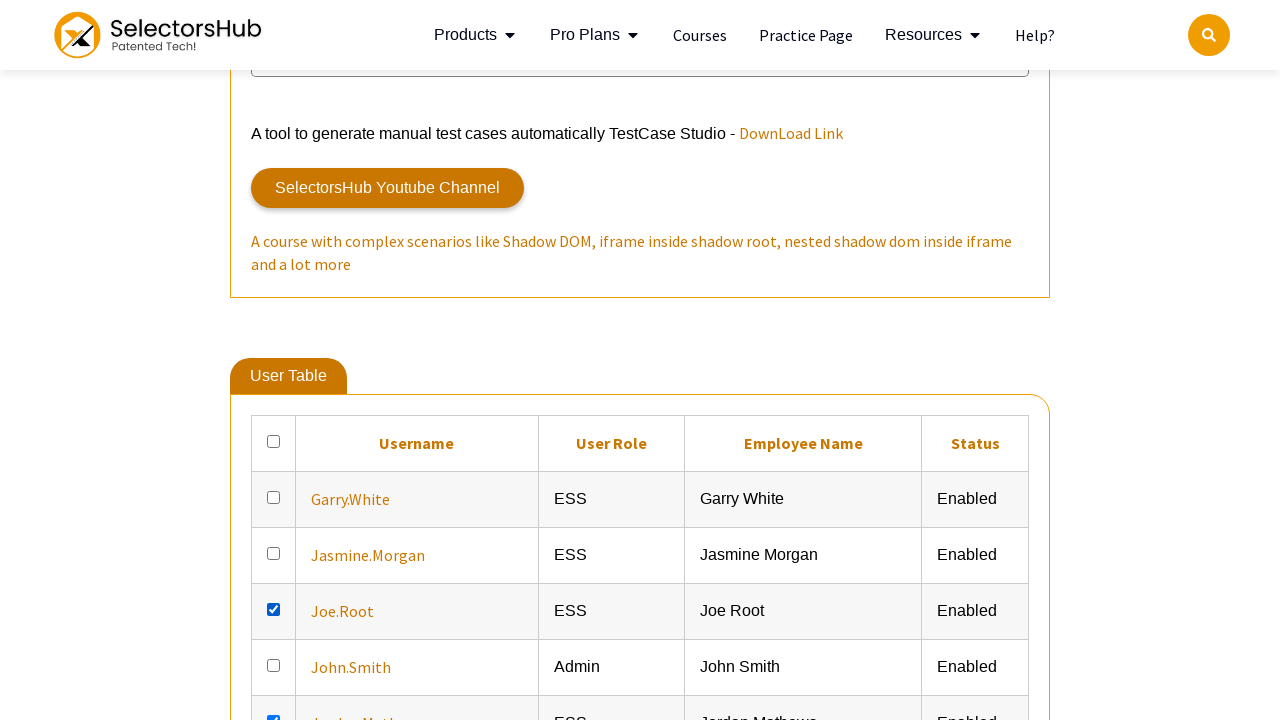

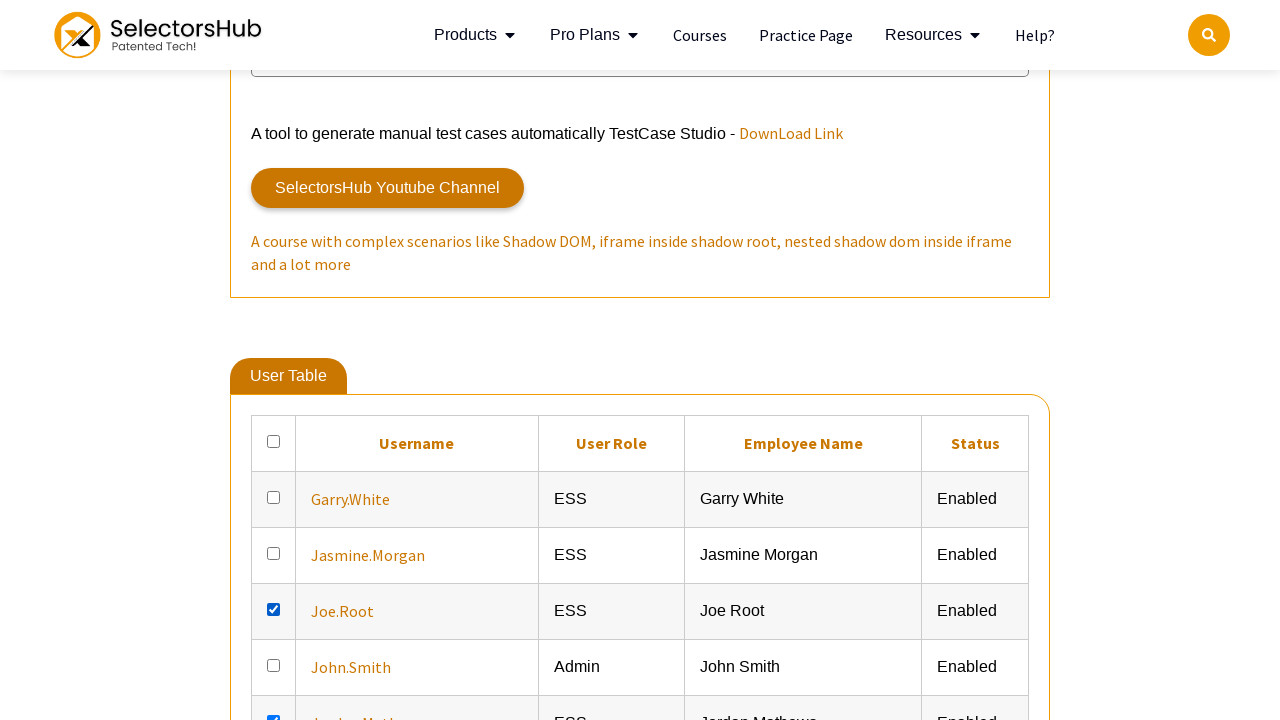